Tests a loader button interaction by clicking on a button element on a page that demonstrates implicit waits

Starting URL: https://www.automationtesting.co.uk/loader.html

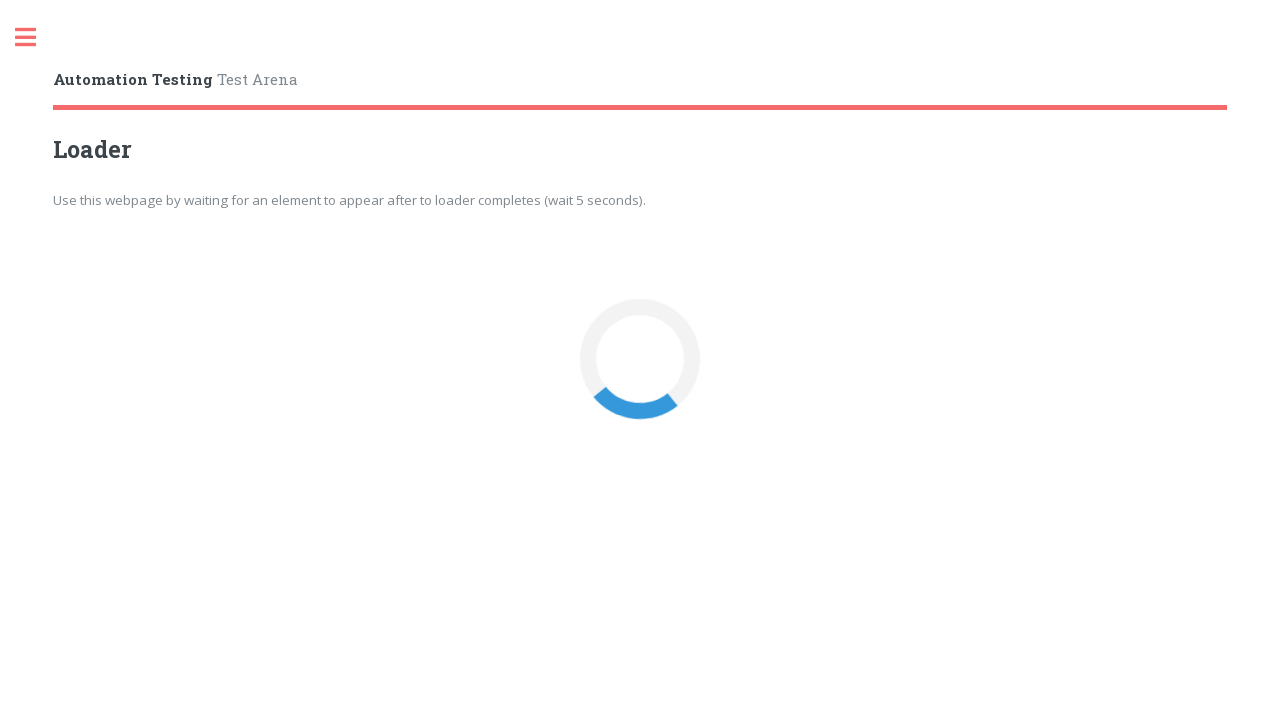

Navigated to loader page
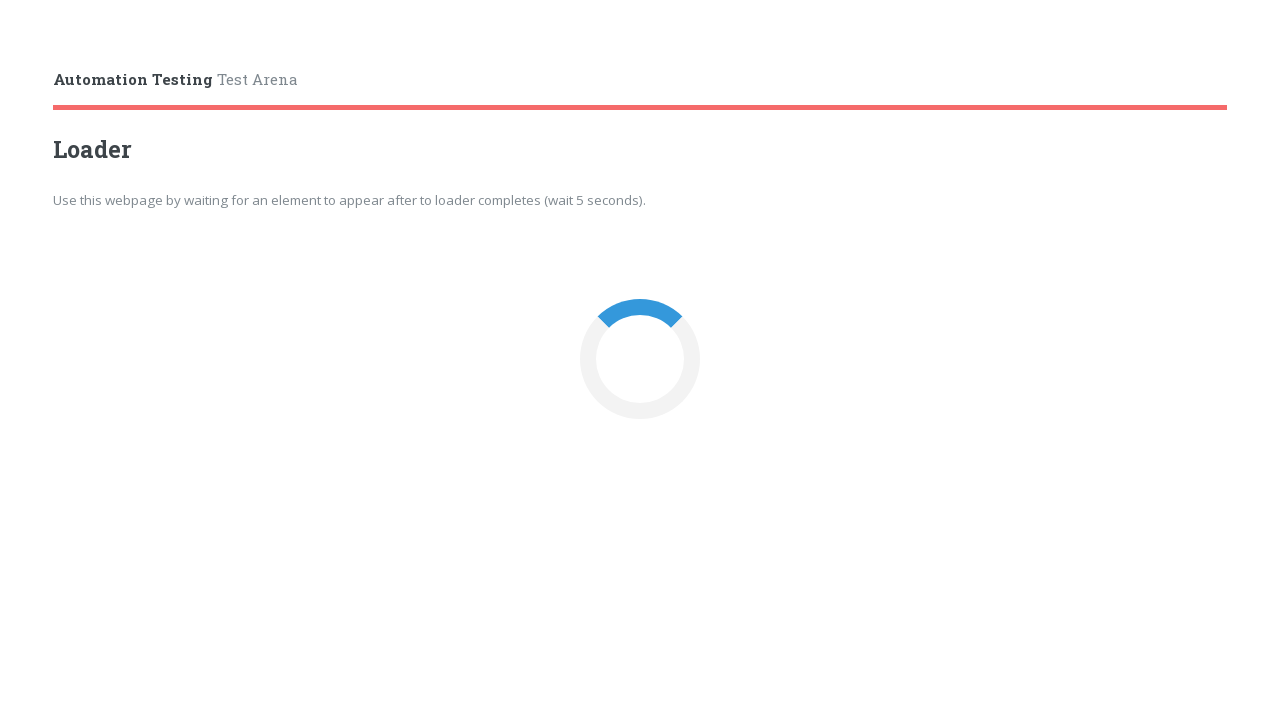

Clicked loader button to trigger implicit wait at (640, 360) on button#loaderBtn
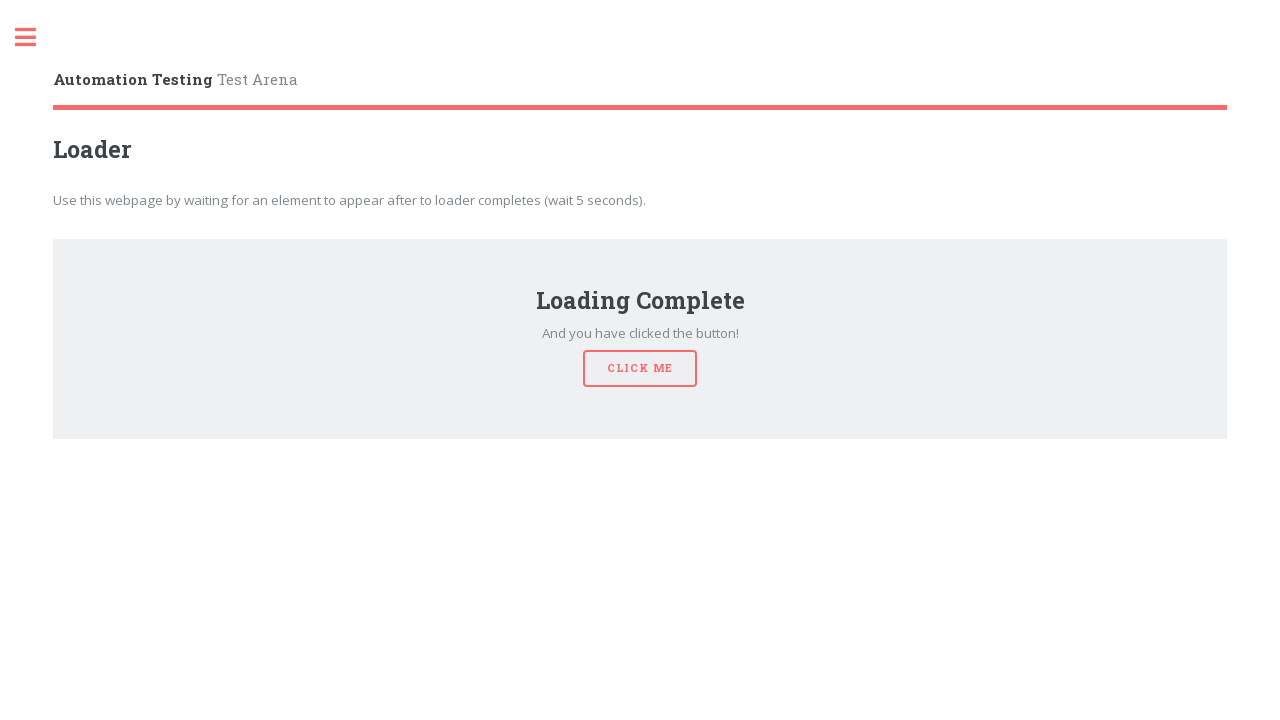

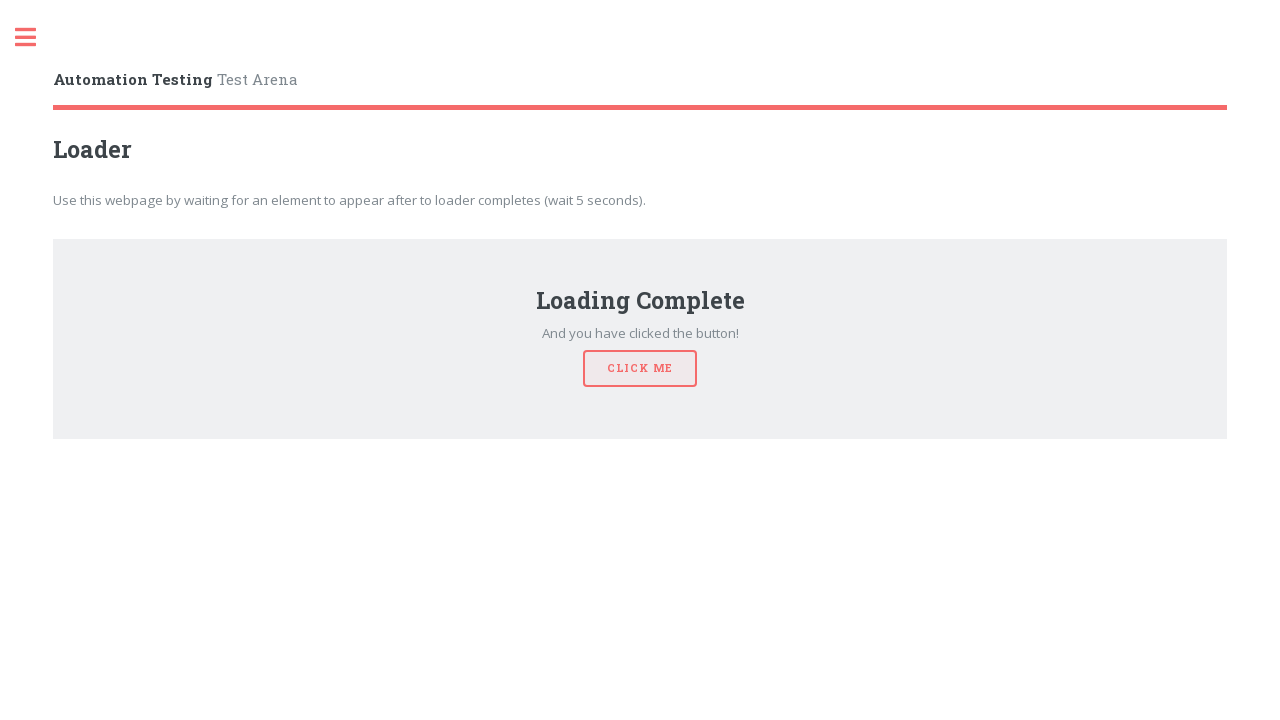